Tests that the Playwright homepage has the correct title and that the "Get started" link navigates to the intro documentation page

Starting URL: https://playwright.dev/

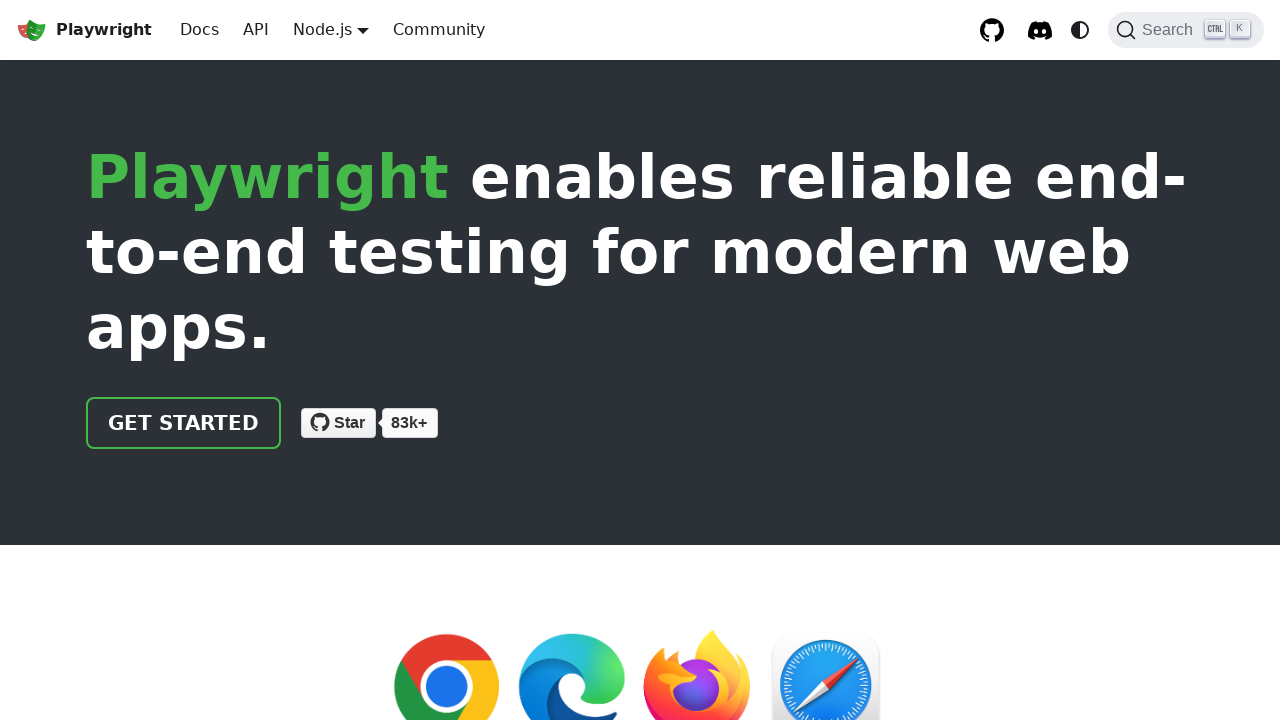

Navigated to Playwright homepage
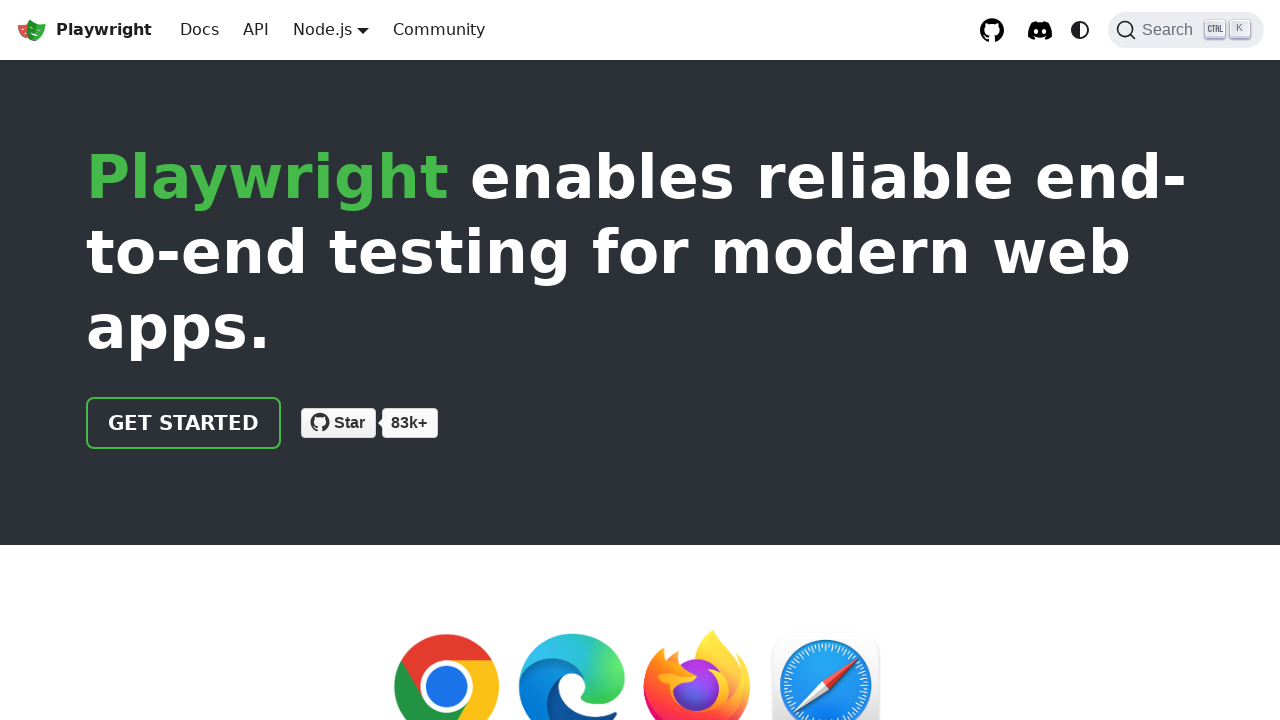

Verified page title contains 'Playwright'
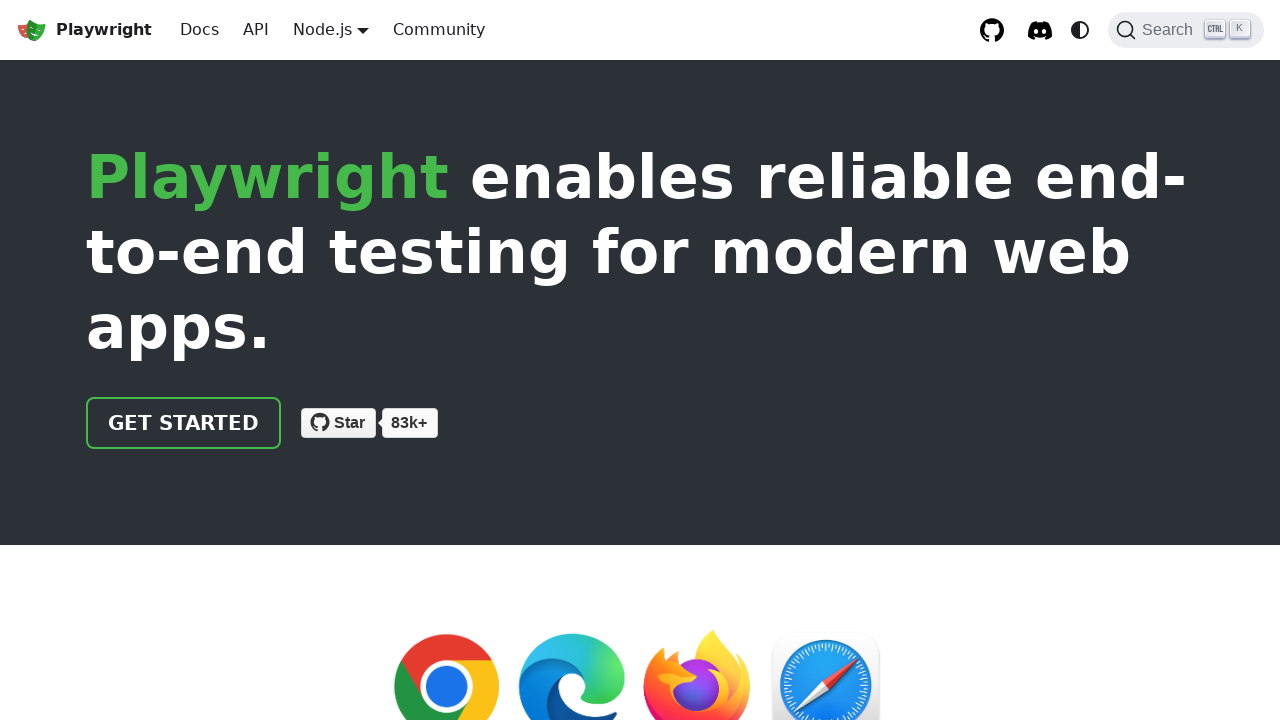

Located 'Get started' link
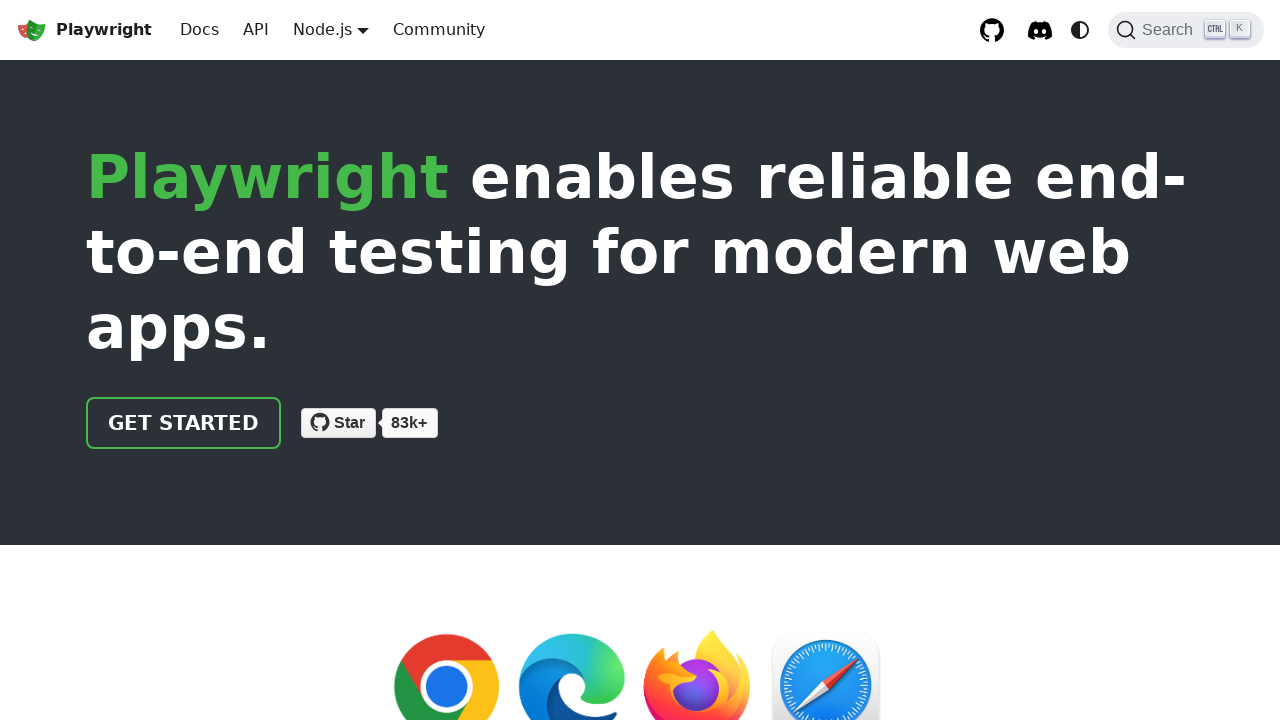

Verified 'Get started' link has href attribute '/docs/intro'
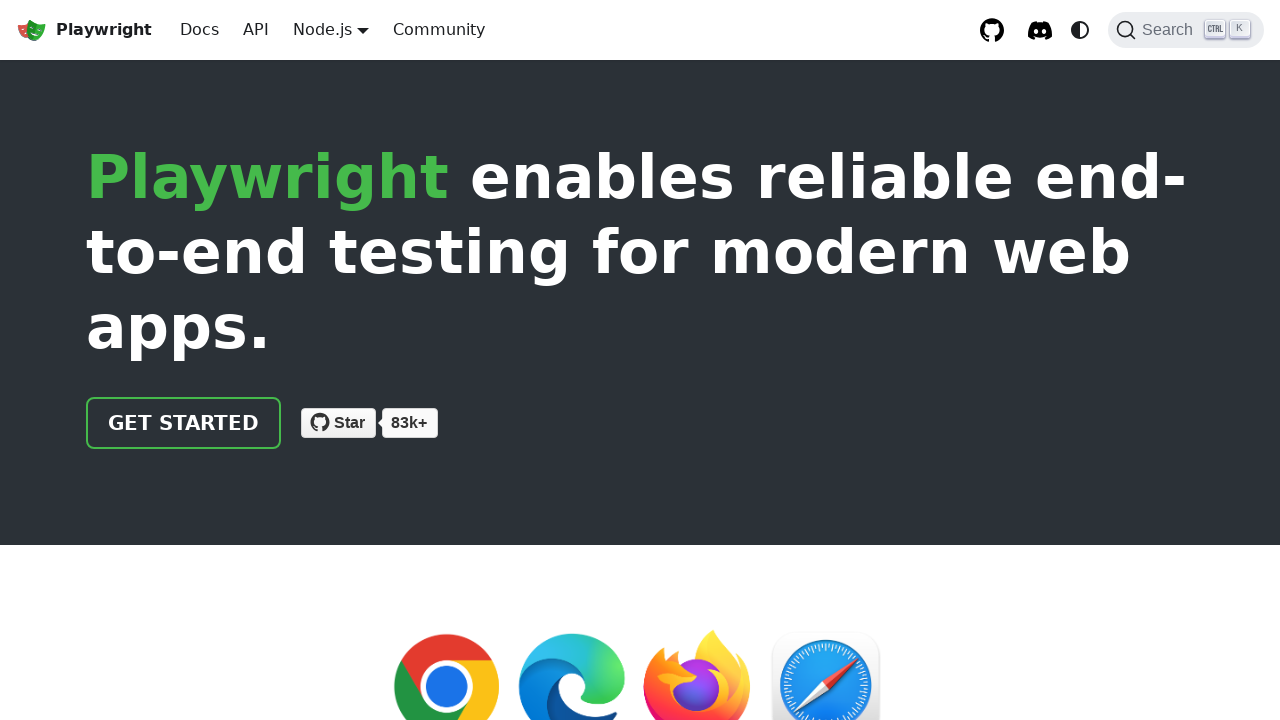

Clicked 'Get started' link at (184, 423) on internal:role=link[name="Get started"i]
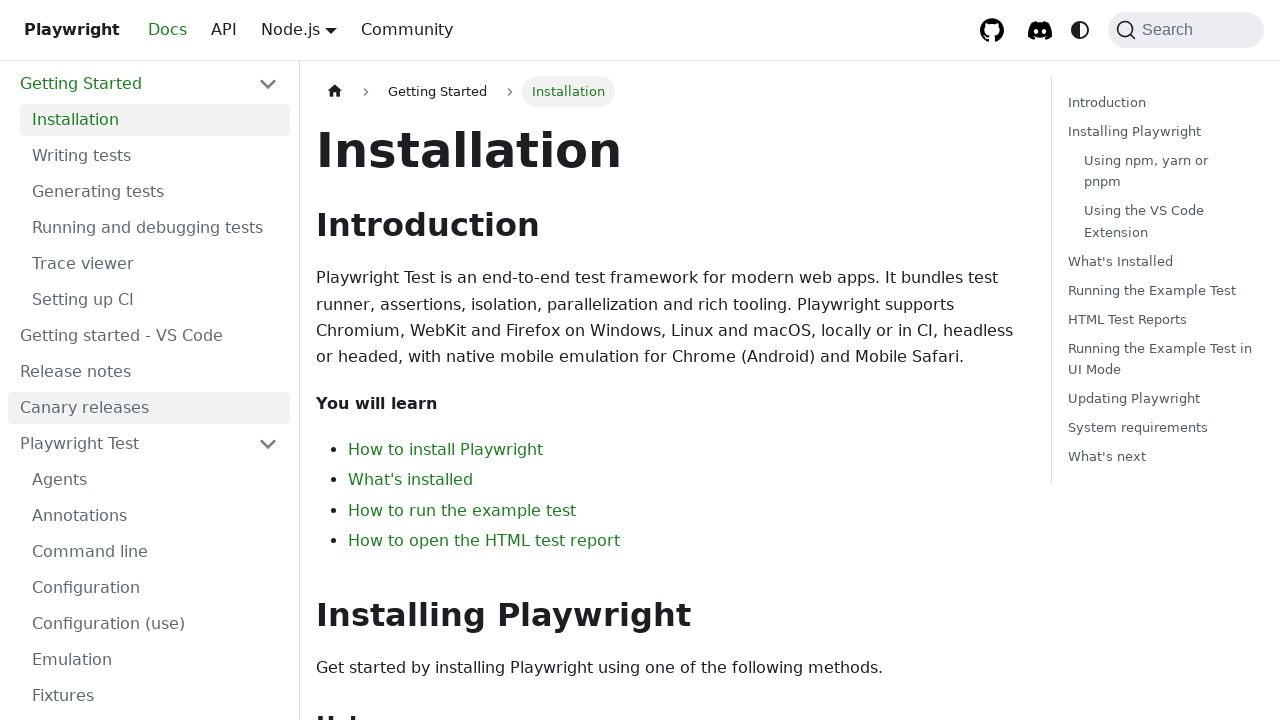

Verified navigation to intro documentation page
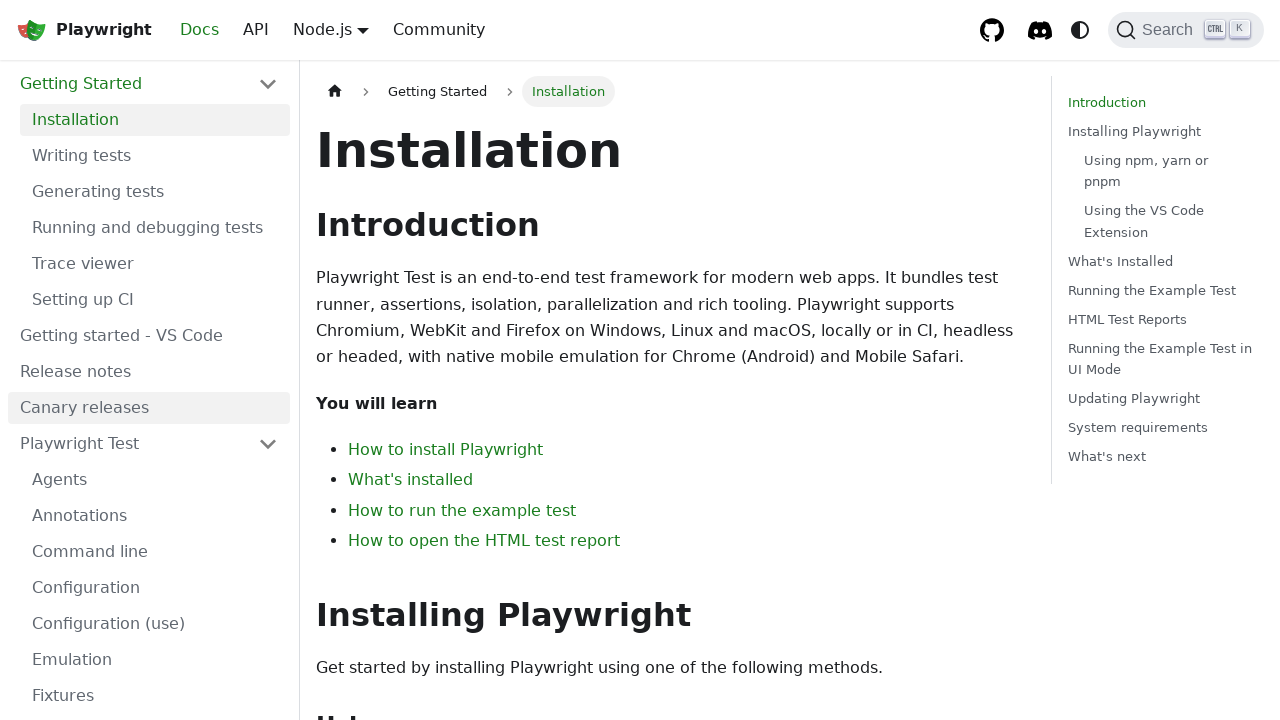

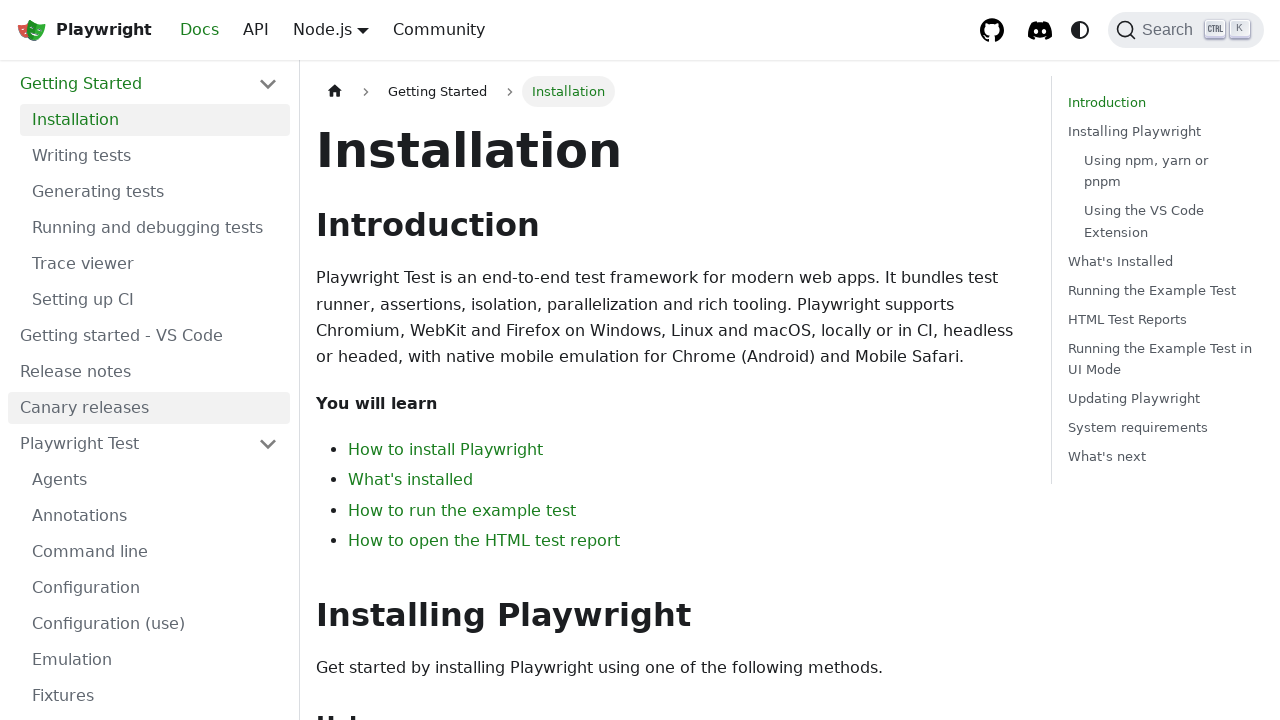